Tests dynamic loading by clicking the Start button and waiting for the dynamically loaded content to appear.

Starting URL: https://the-internet.herokuapp.com/dynamic_loading/2

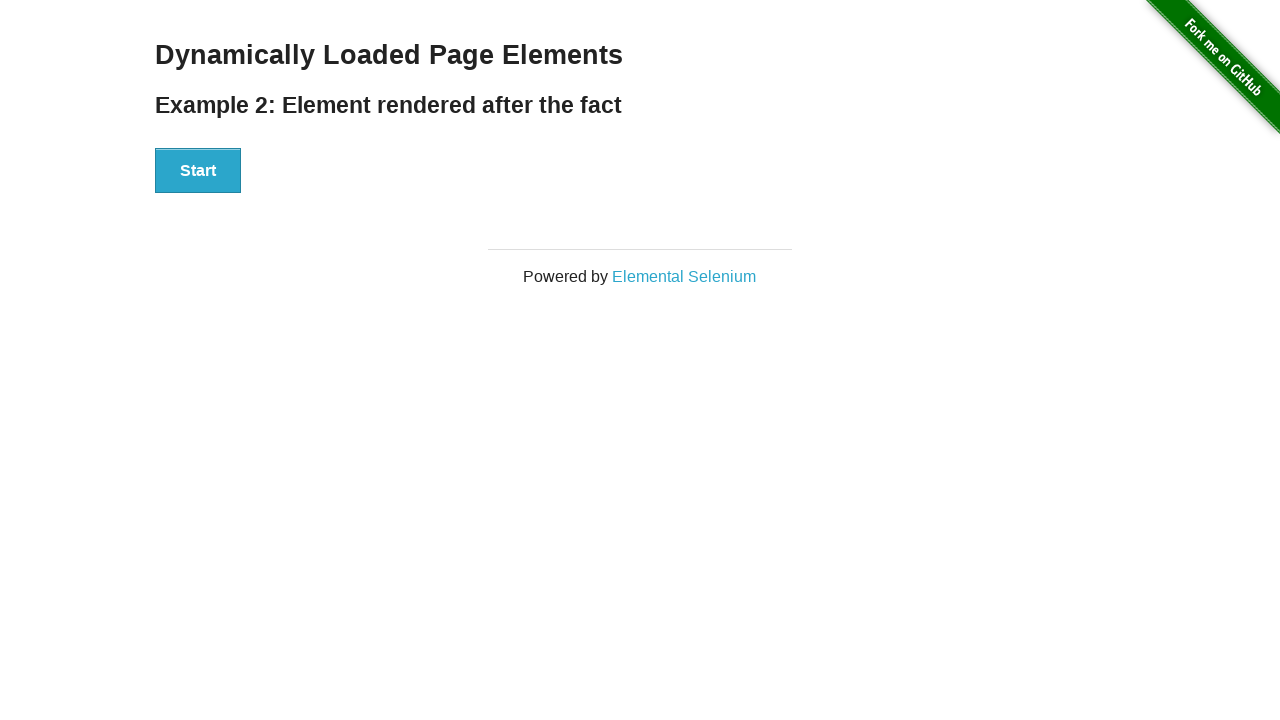

Clicked the Start button to initiate dynamic loading at (198, 171) on button
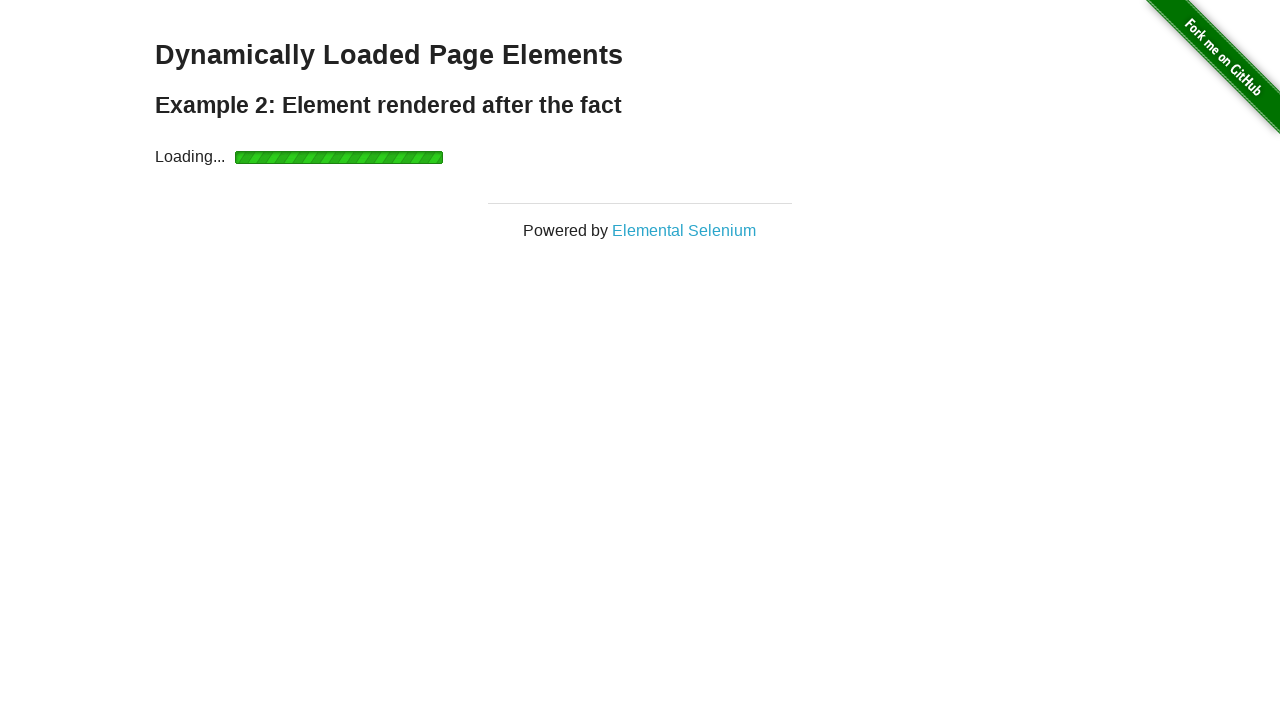

Dynamic content loaded successfully - finish heading is now visible
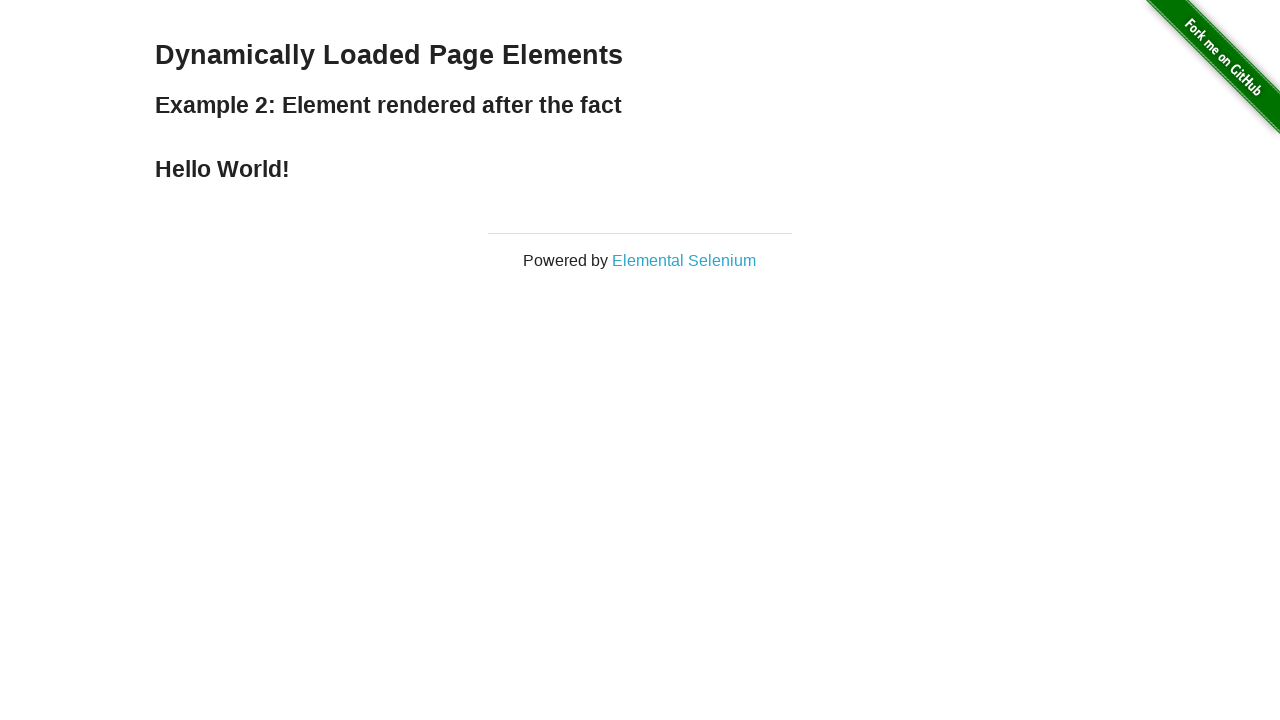

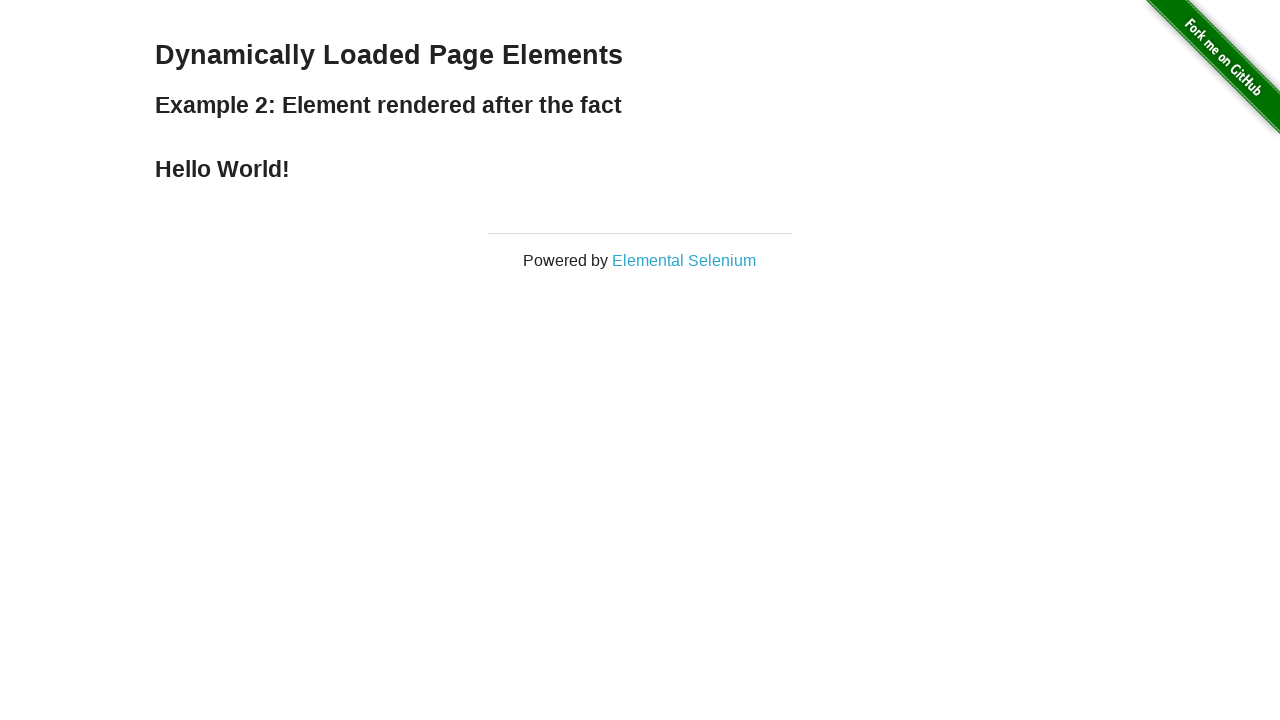